Tests YouTube search functionality by searching for a video, waiting for results, and then navigating to the trending page

Starting URL: https://www.youtube.com

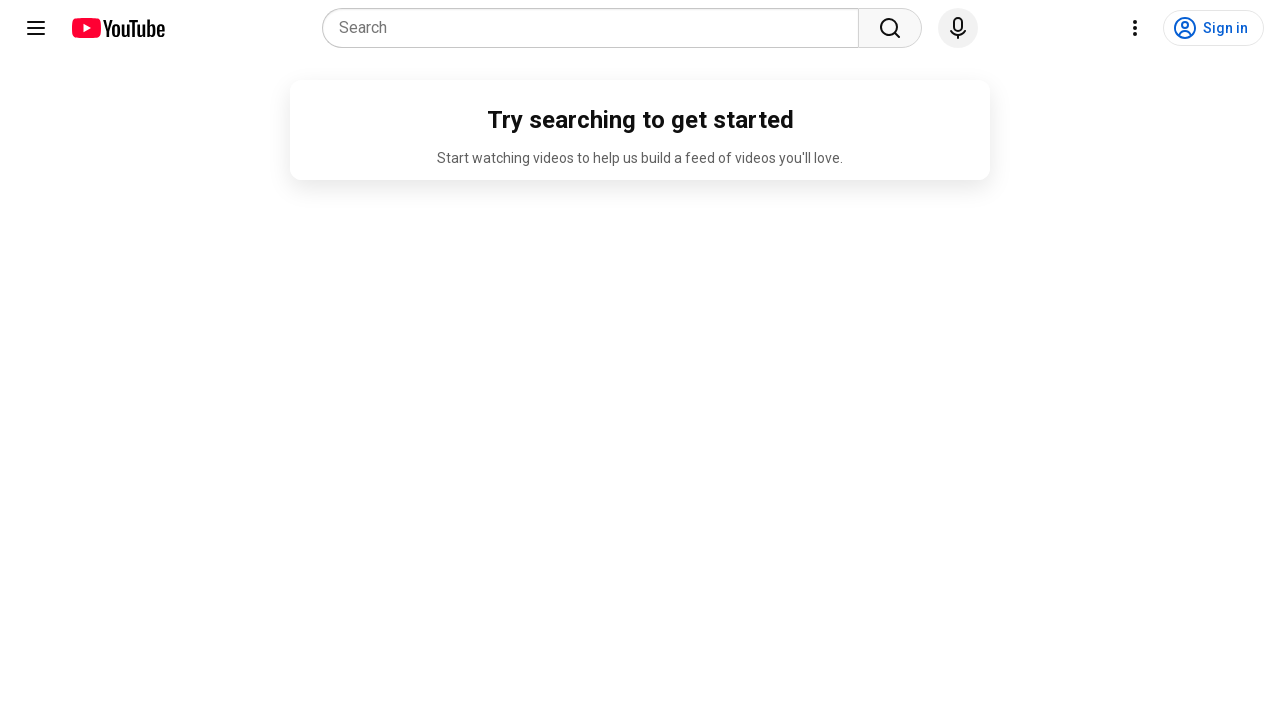

Filled search box with 'Aankh Marey' on input[placeholder='Search']
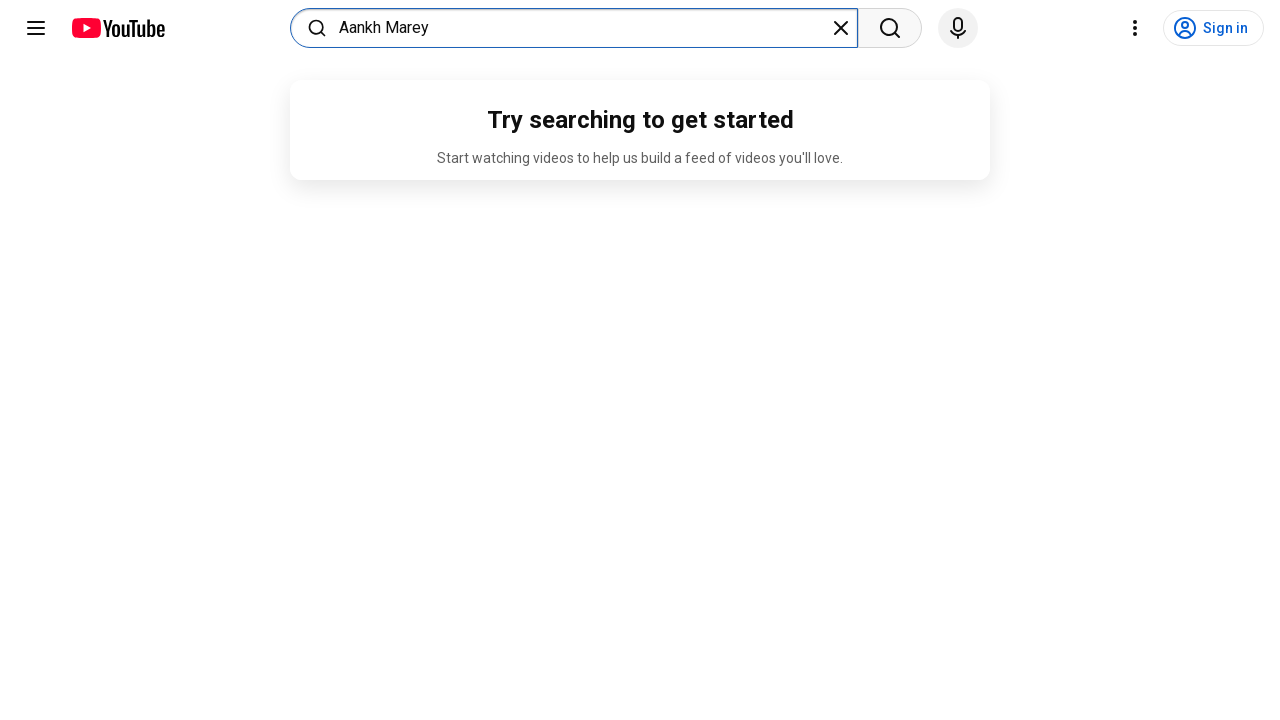

Clicked search button at (890, 28) on (//button[@aria-label='Search'])[1]
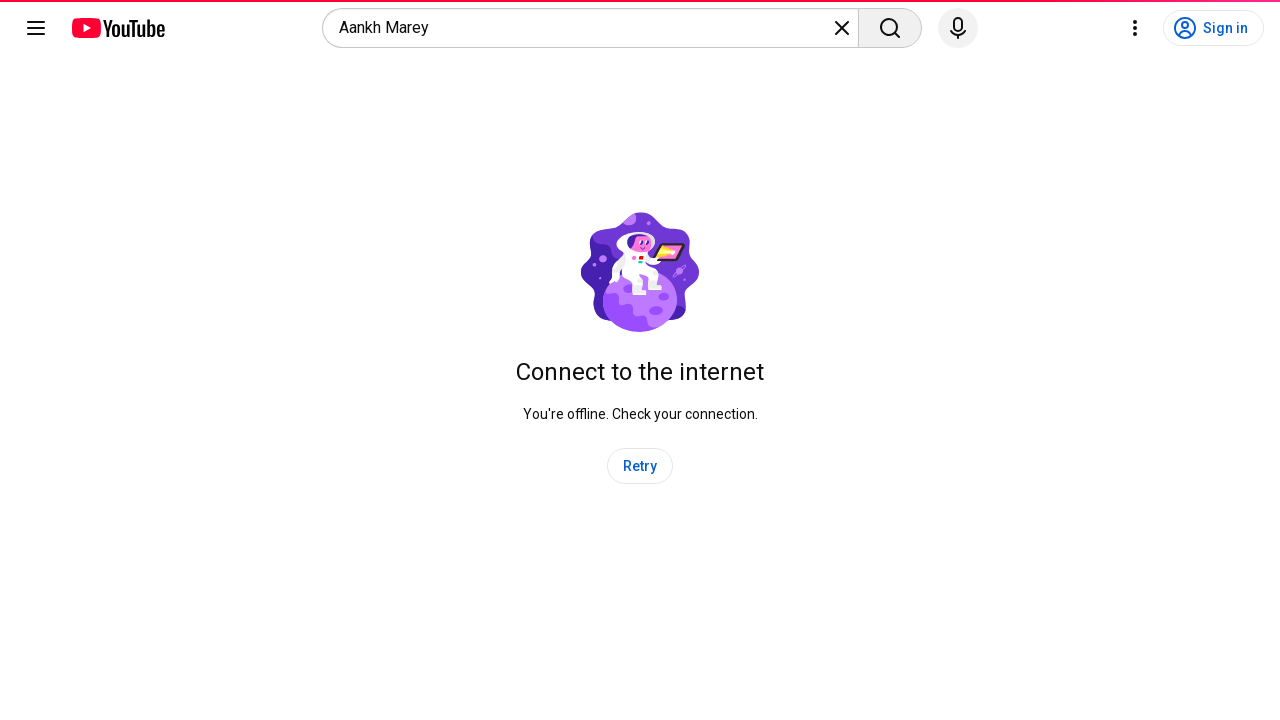

Waited 30 seconds for search results to load
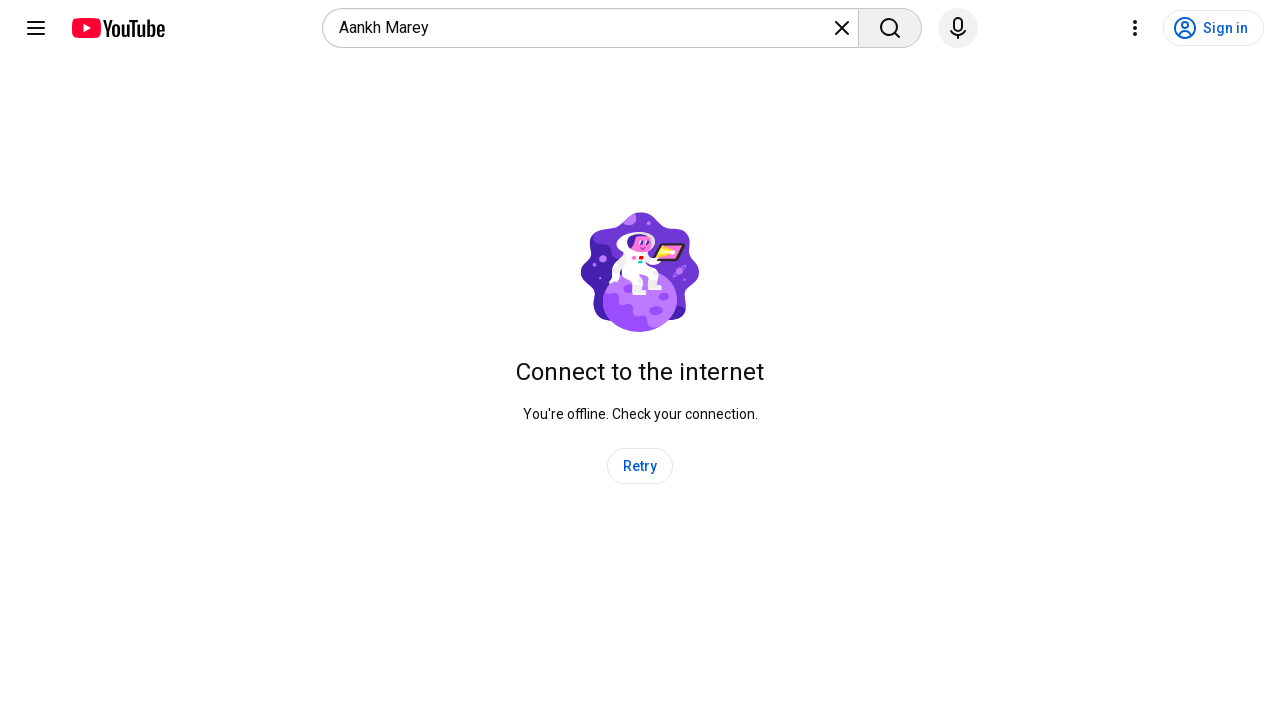

Clicked on trending link to navigate to trending page at (118, 28) on xpath=//a[1]
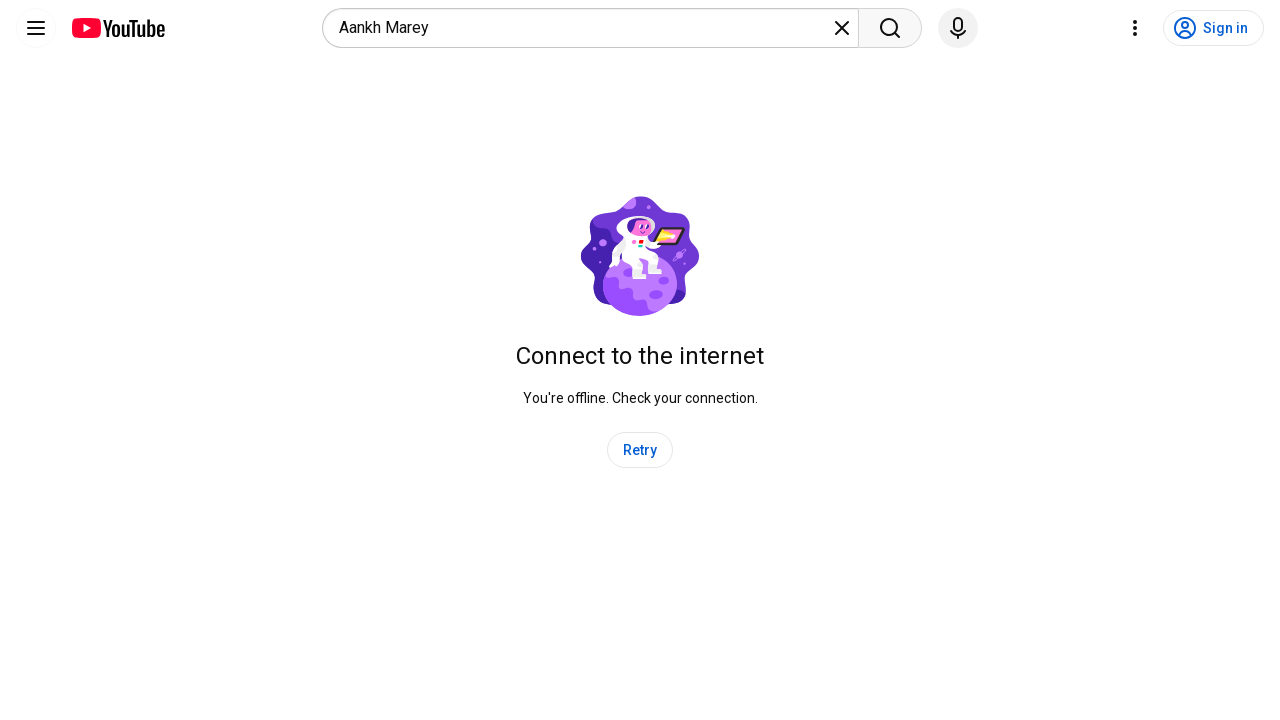

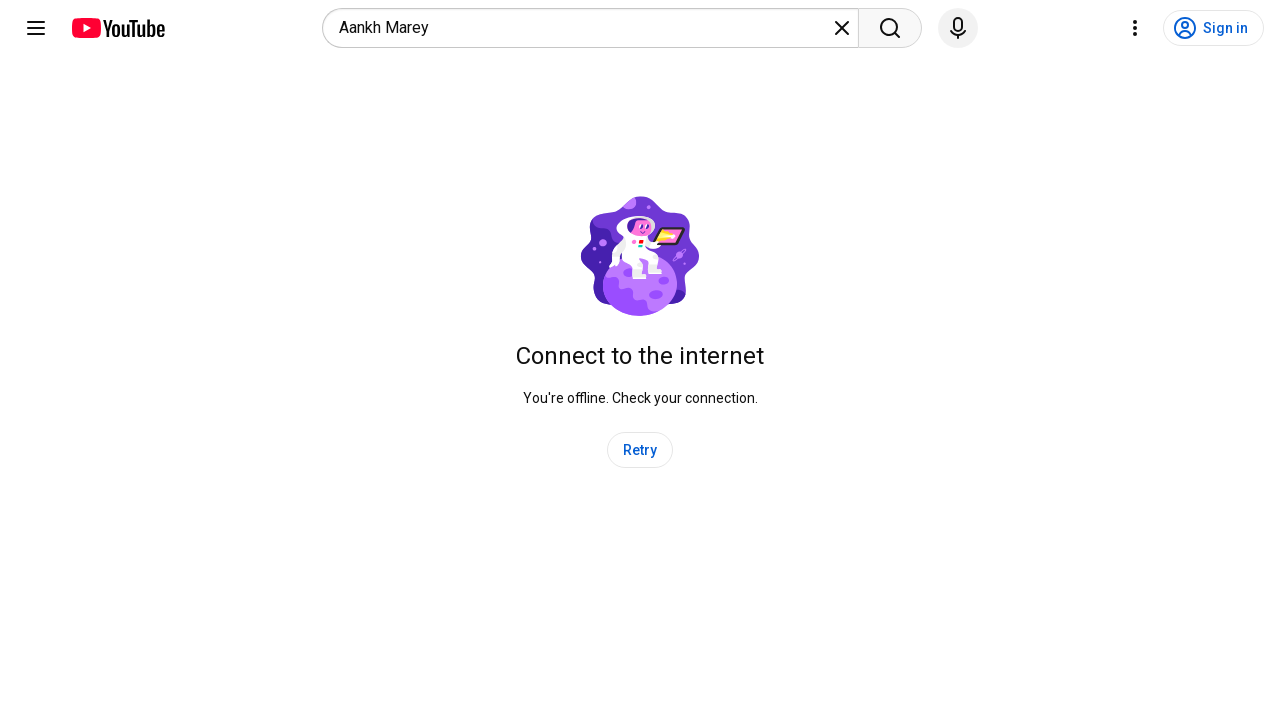